Opens the OrangeHRM demo website and verifies it loads successfully by maximizing the window.

Starting URL: https://opensource-demo.orangehrmlive.com/

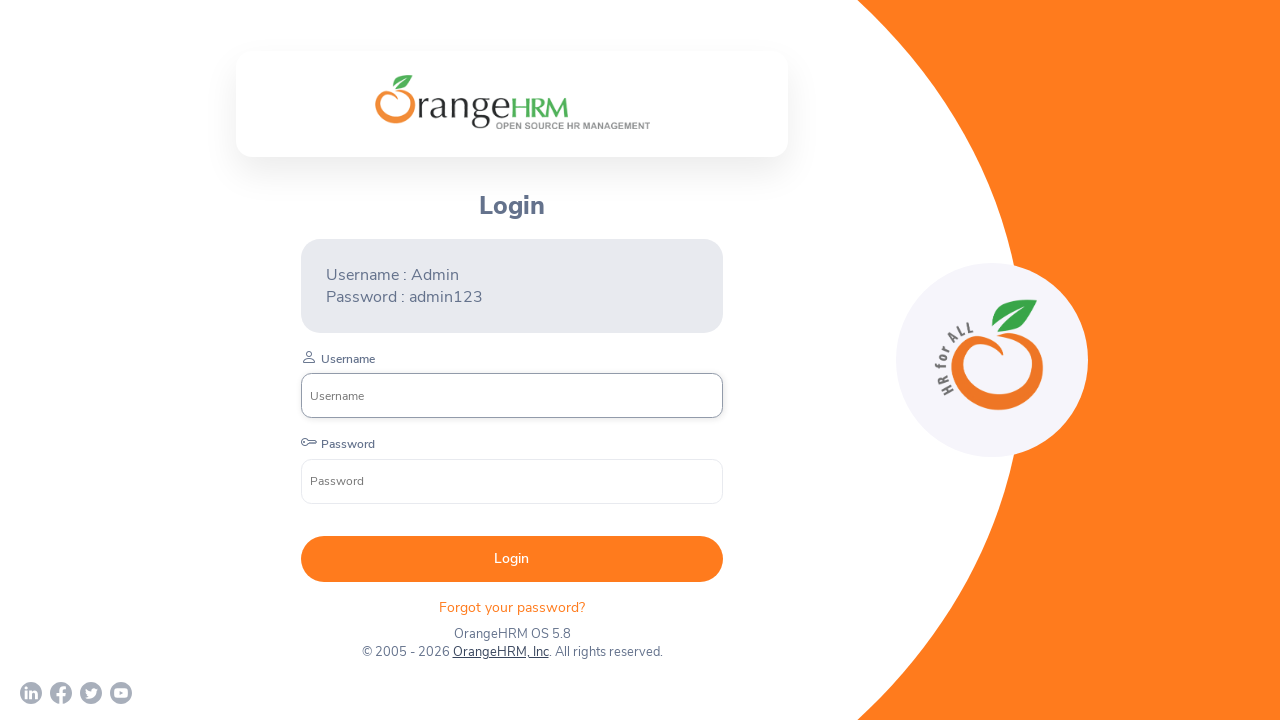

Set viewport size to 1920x1080 to maximize window
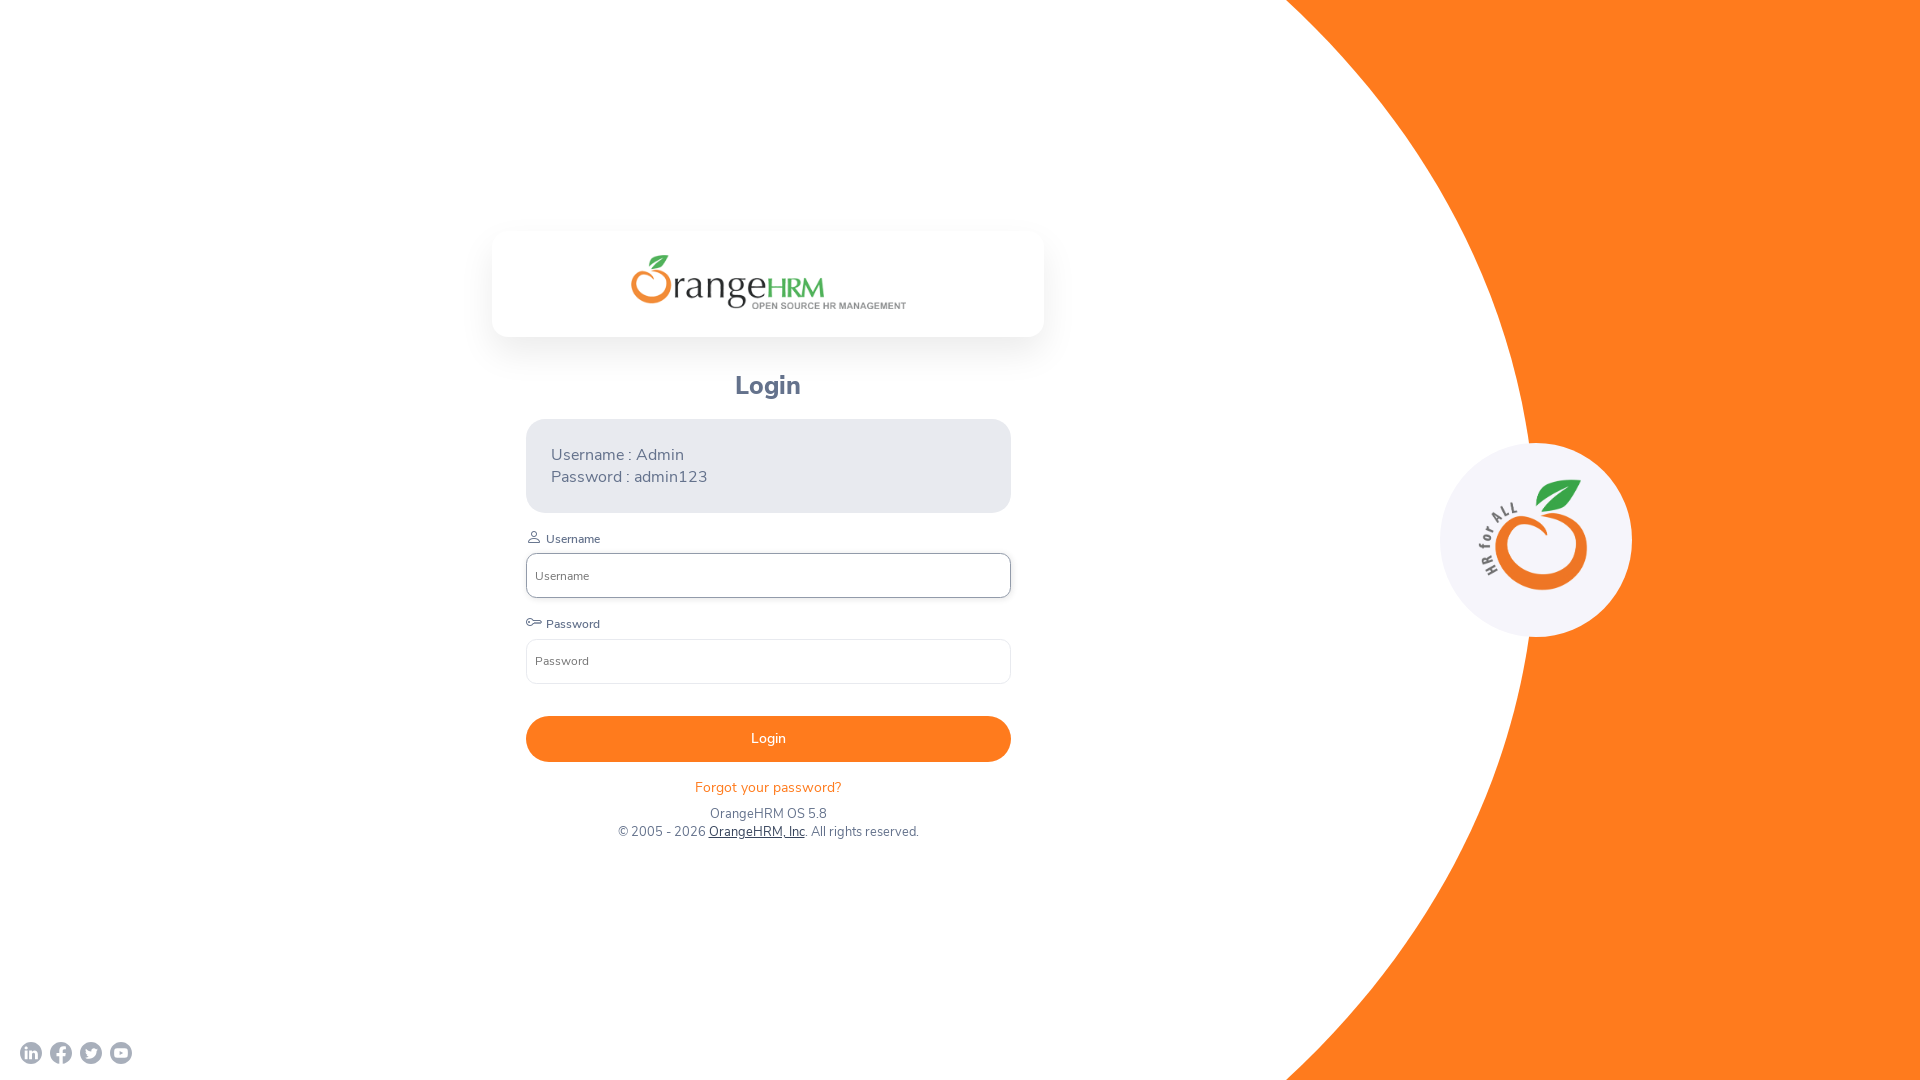

OrangeHRM demo website loaded successfully with networkidle state
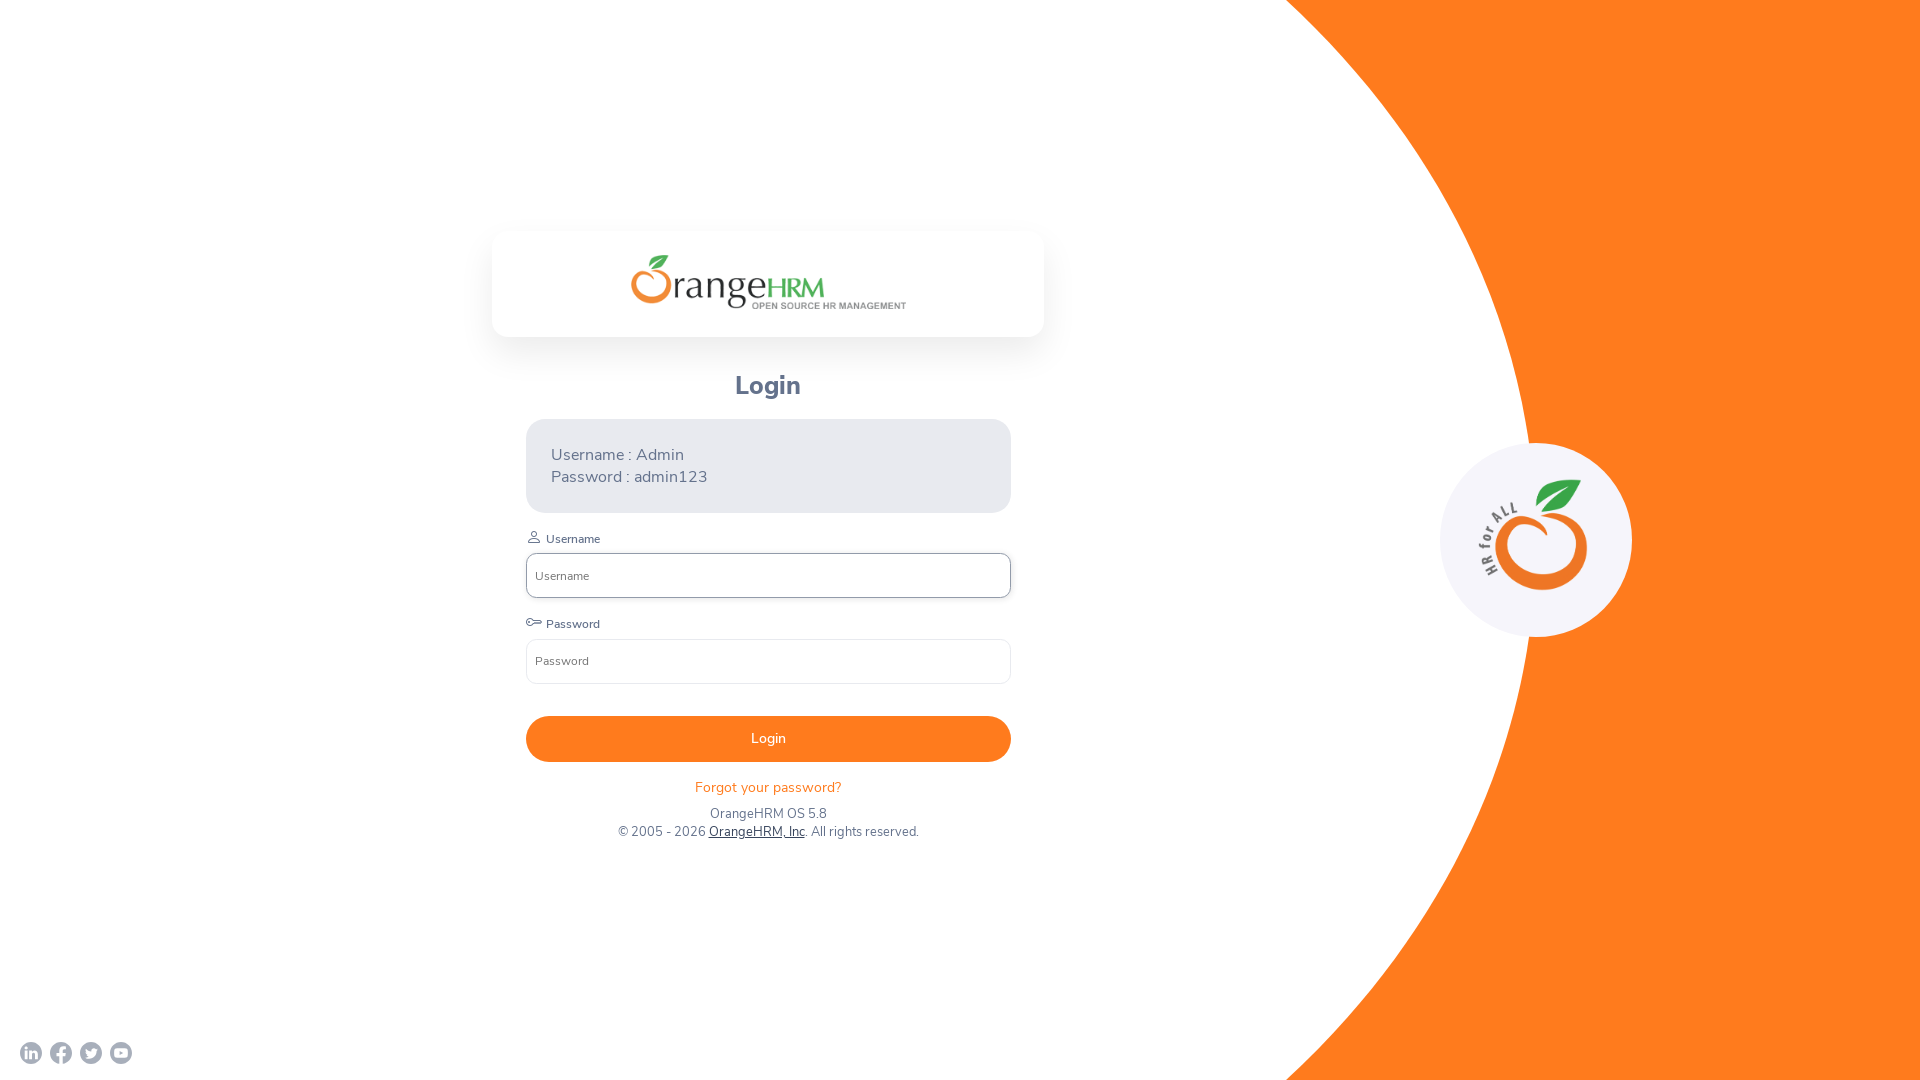

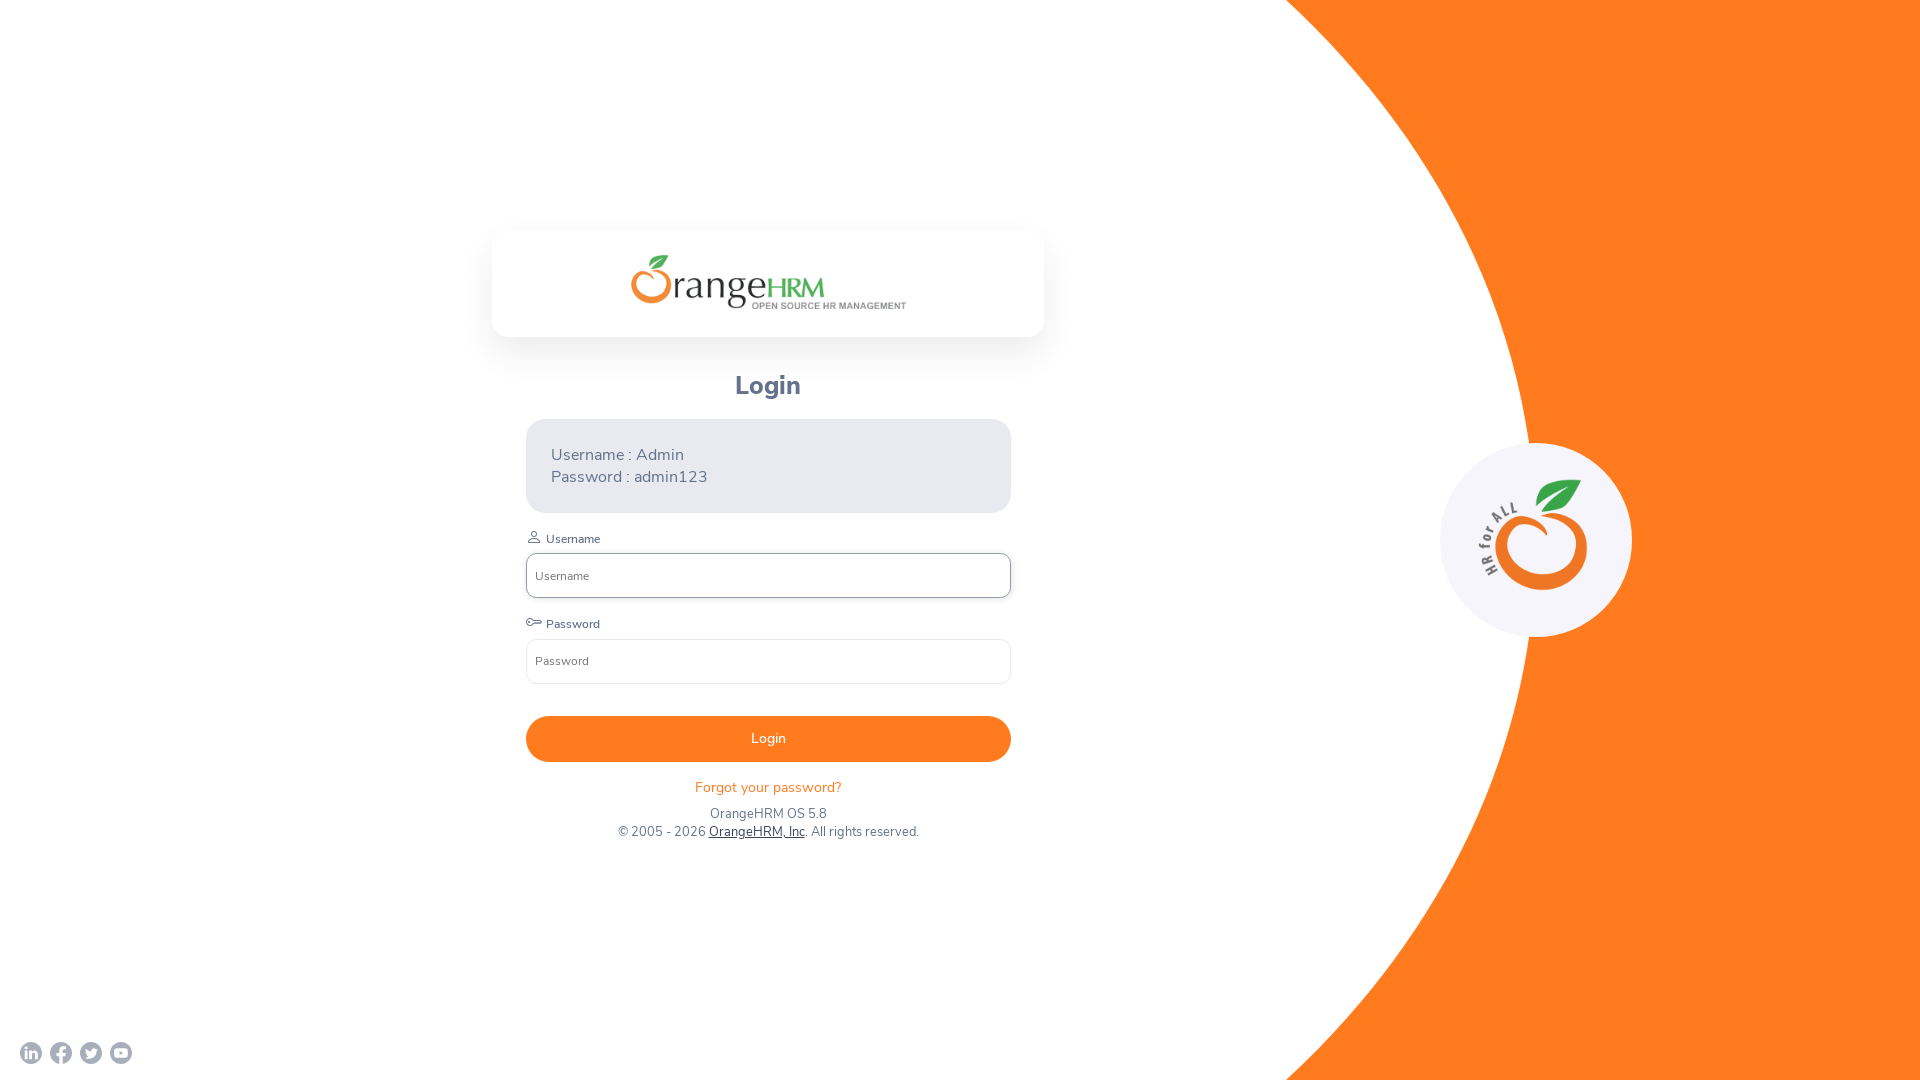